Tests a practice form by filling in personal information fields (first name, last name, email, gender, phone number) and submitting the form, then verifying the success modal appears.

Starting URL: https://demoqa.com/automation-practice-form

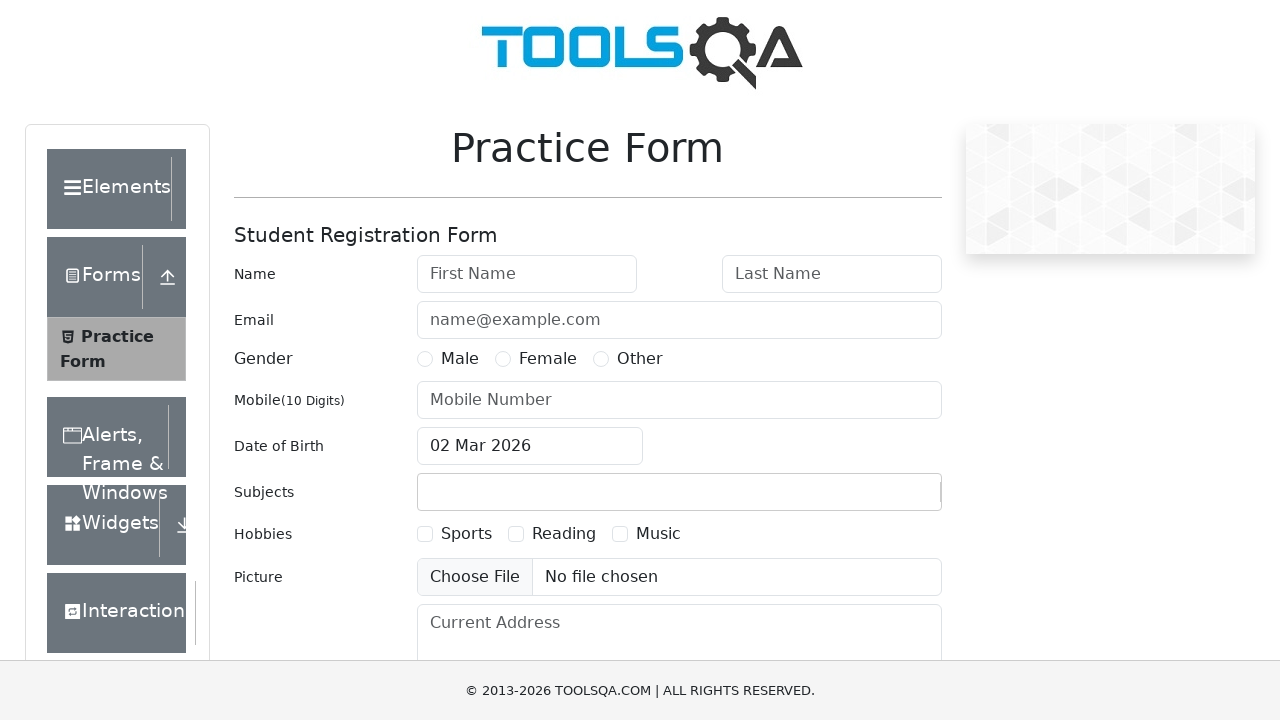

First name field is visible
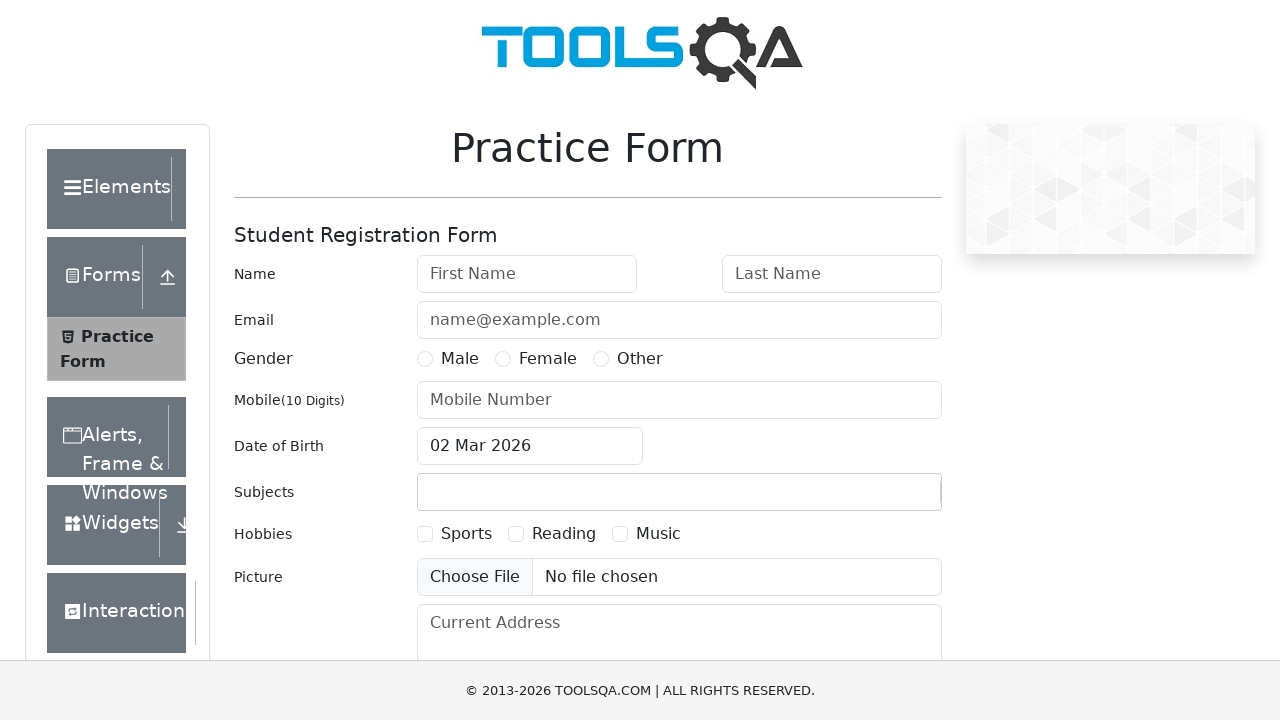

Last name field is visible
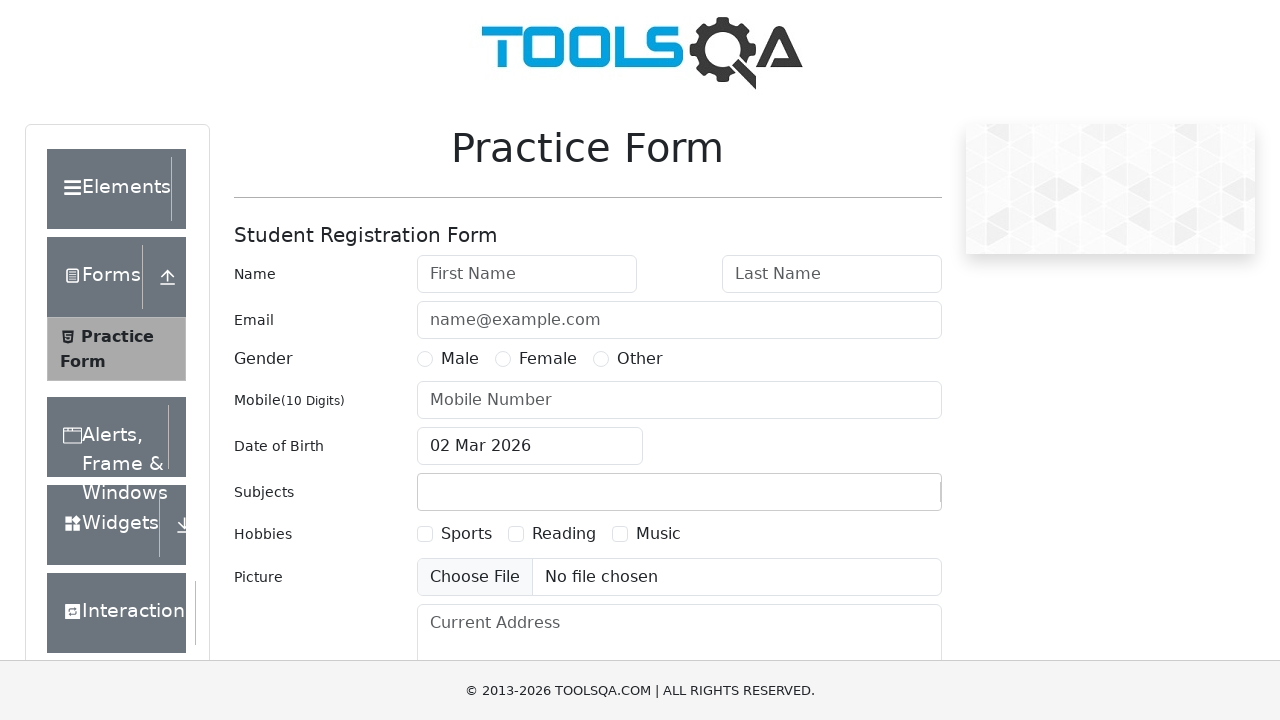

Email field is visible
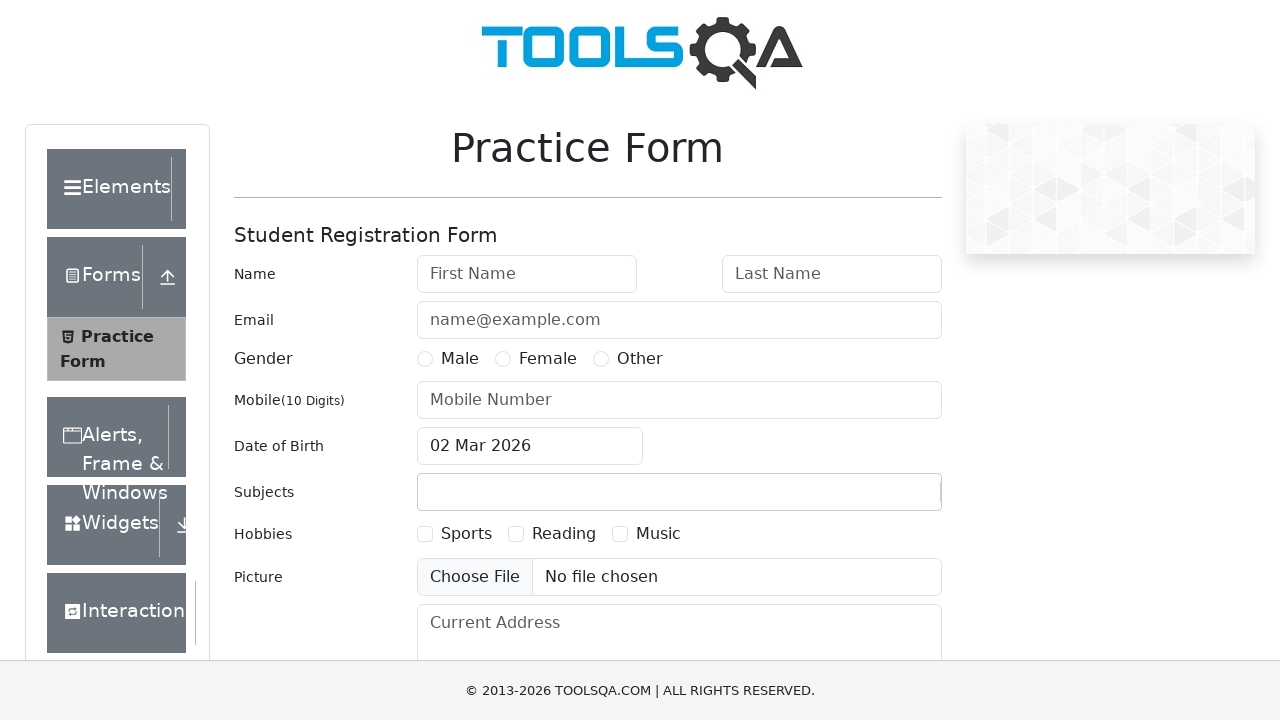

Gender radio button is visible
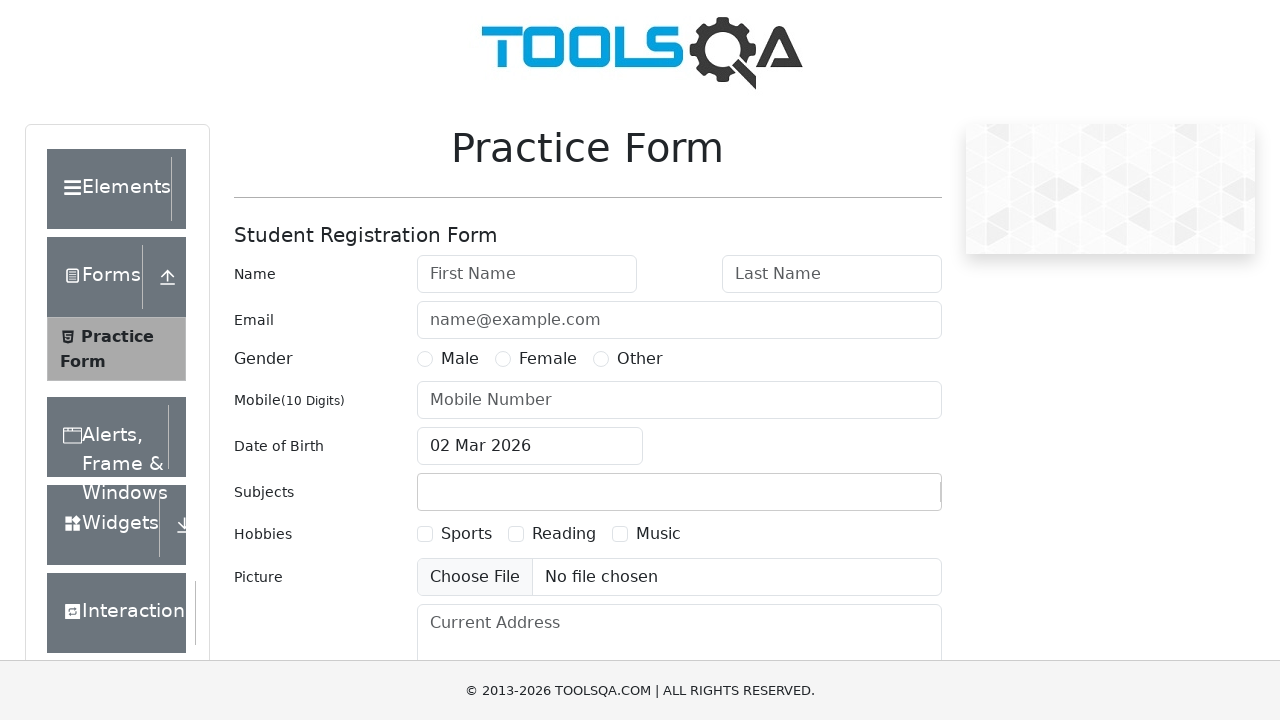

Phone number field is visible
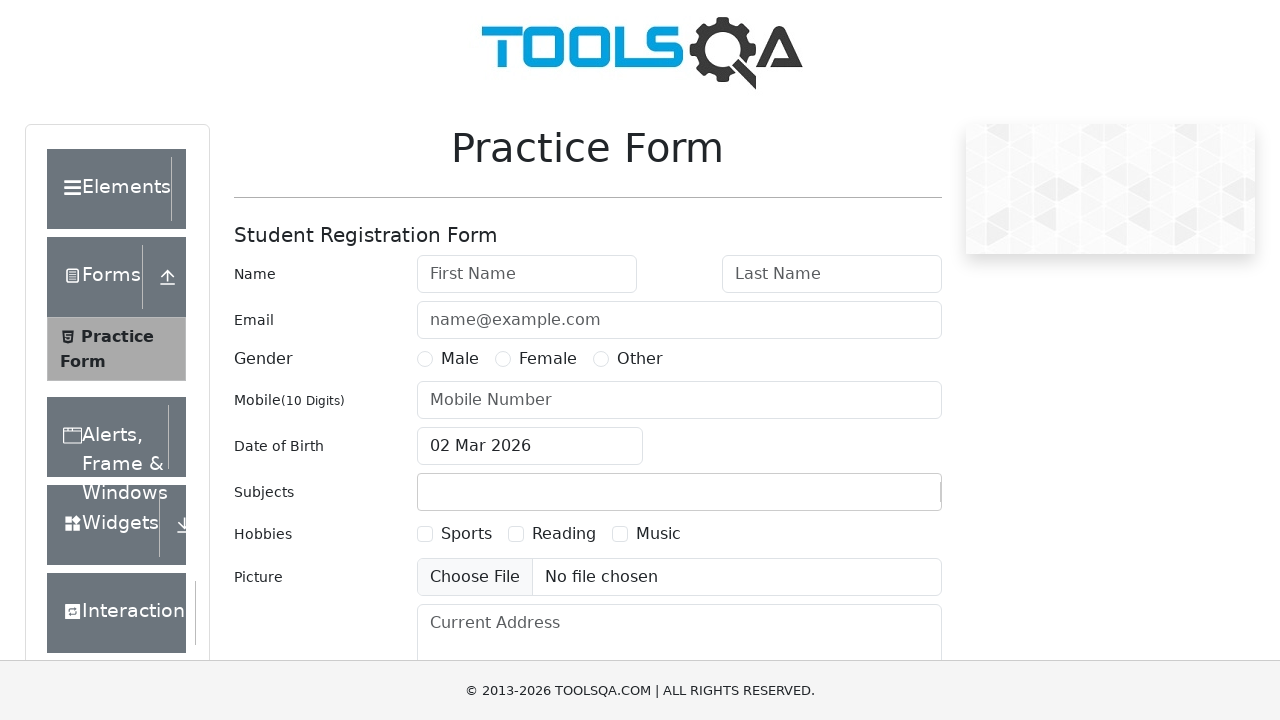

Filled first name field with 'Ivan' on #firstName
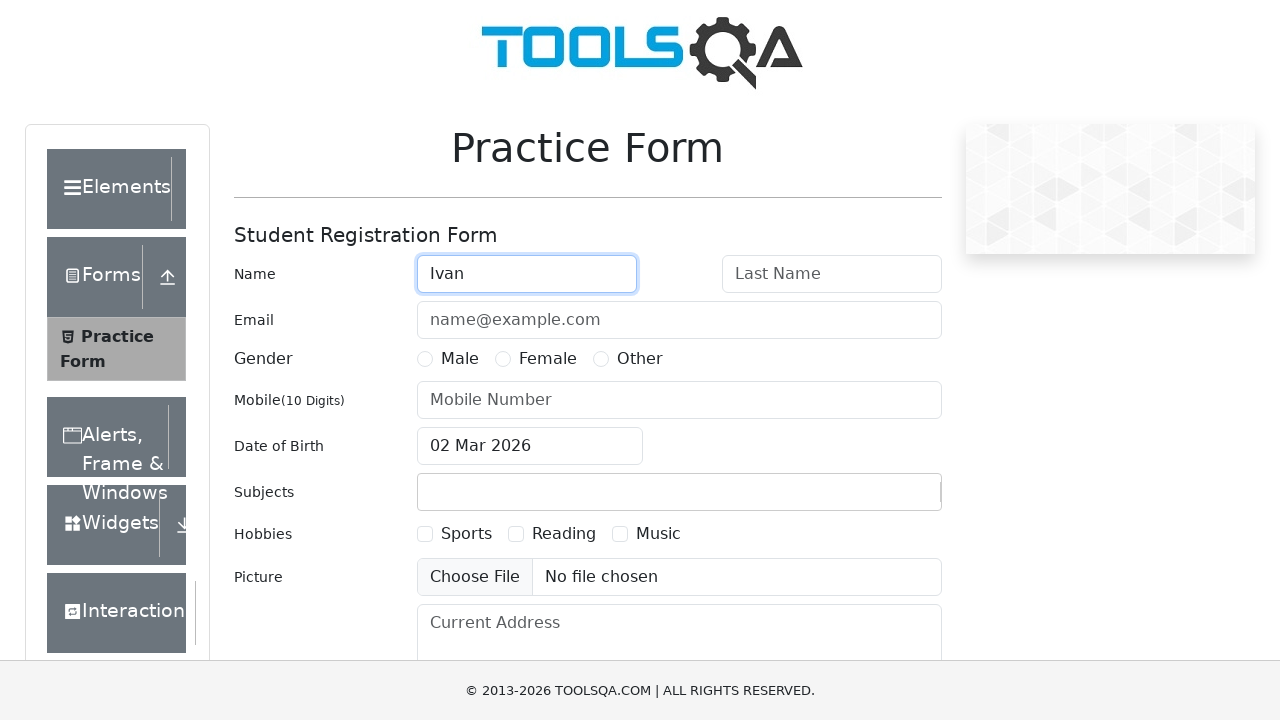

Filled last name field with 'Ivanov' on #lastName
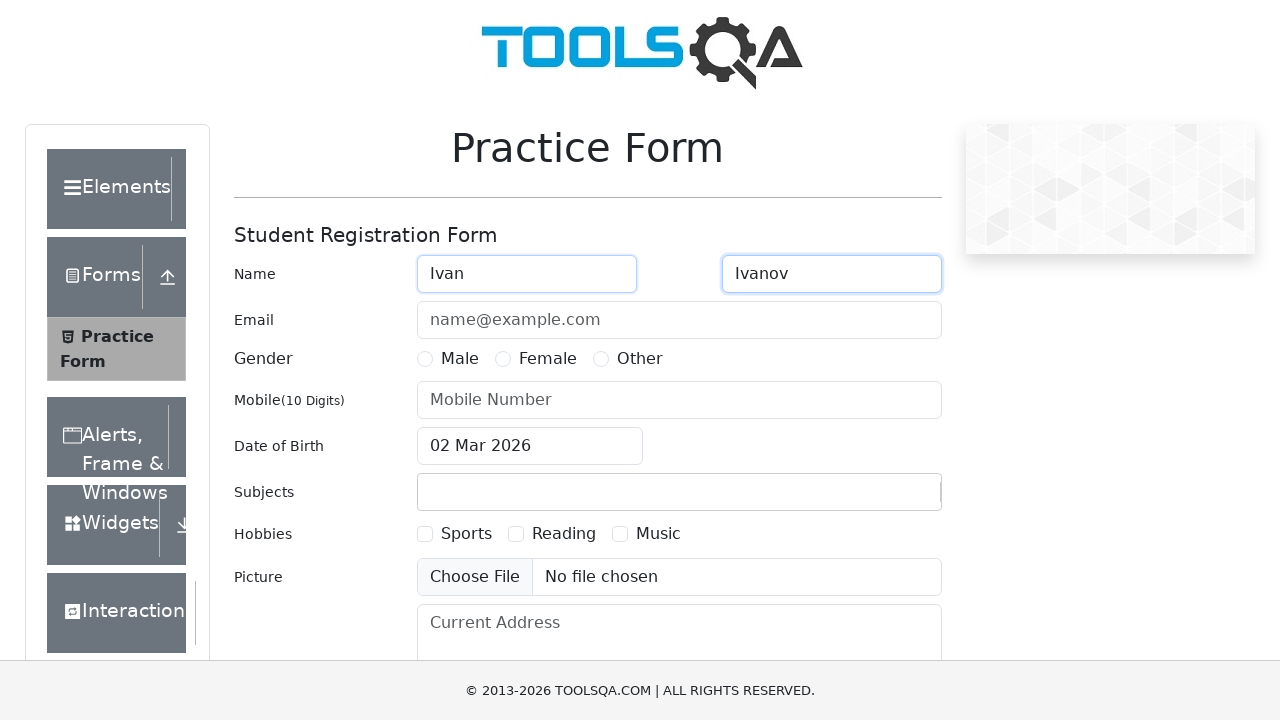

Filled email field with 'Ivan@mail.ru' on #userEmail
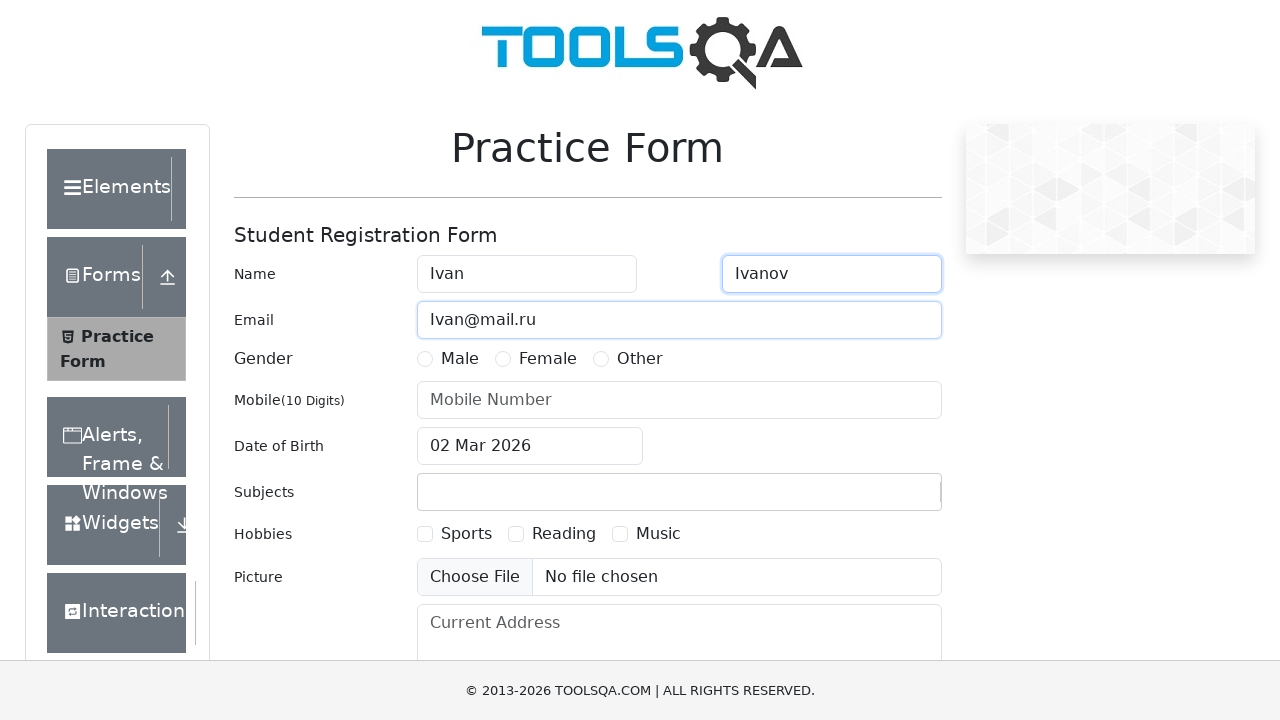

Selected gender radio button at (460, 359) on [for='gender-radio-1']
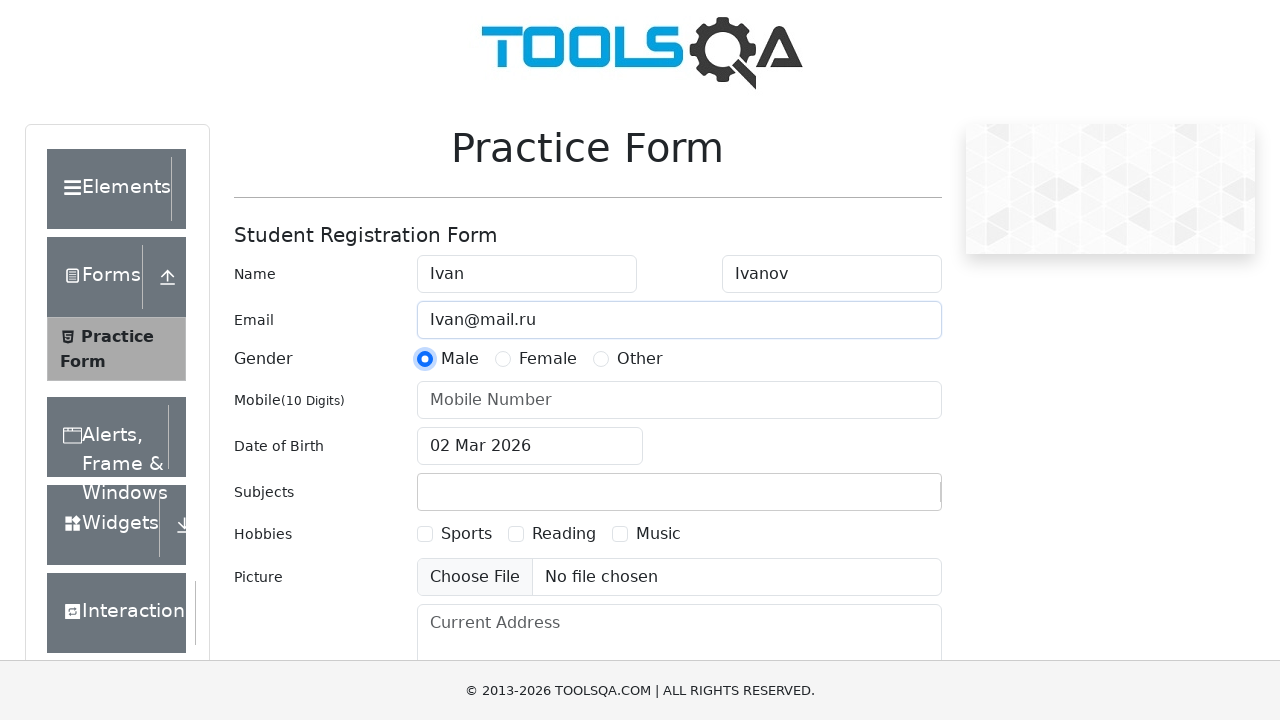

Filled phone number field with '1234567890' on #userNumber
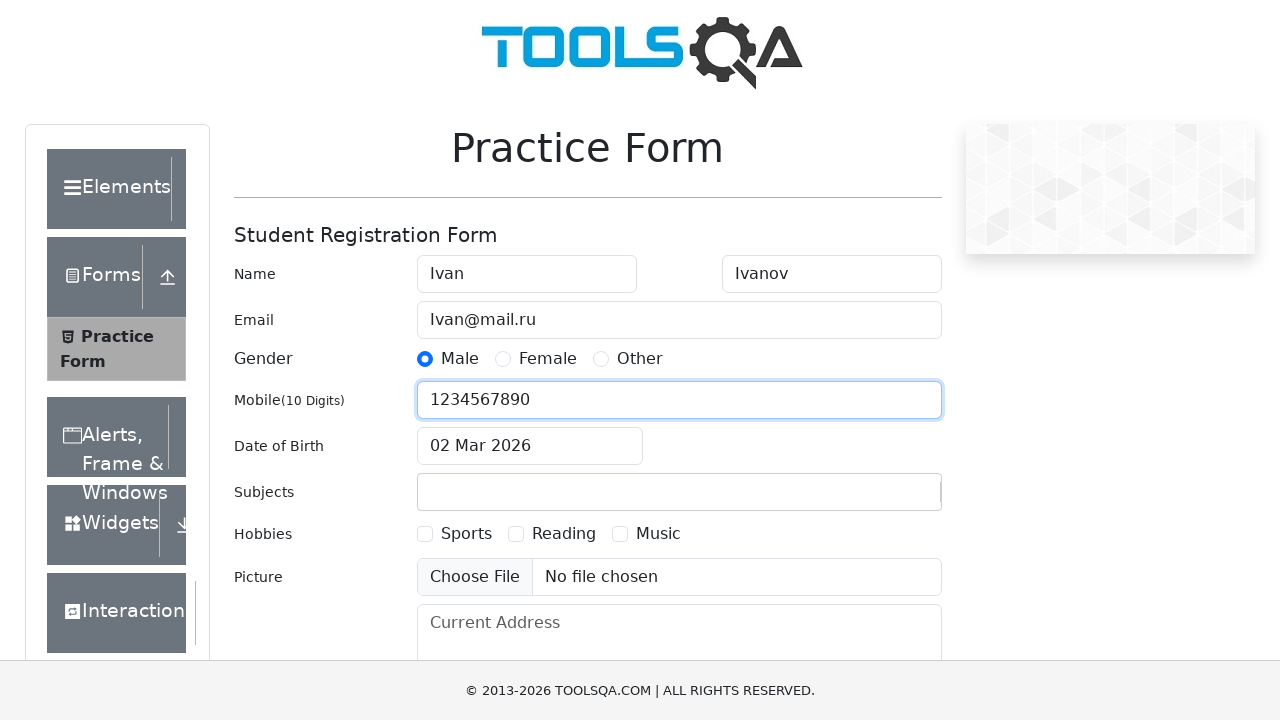

Clicked submit button to submit the form at (885, 499) on #submit
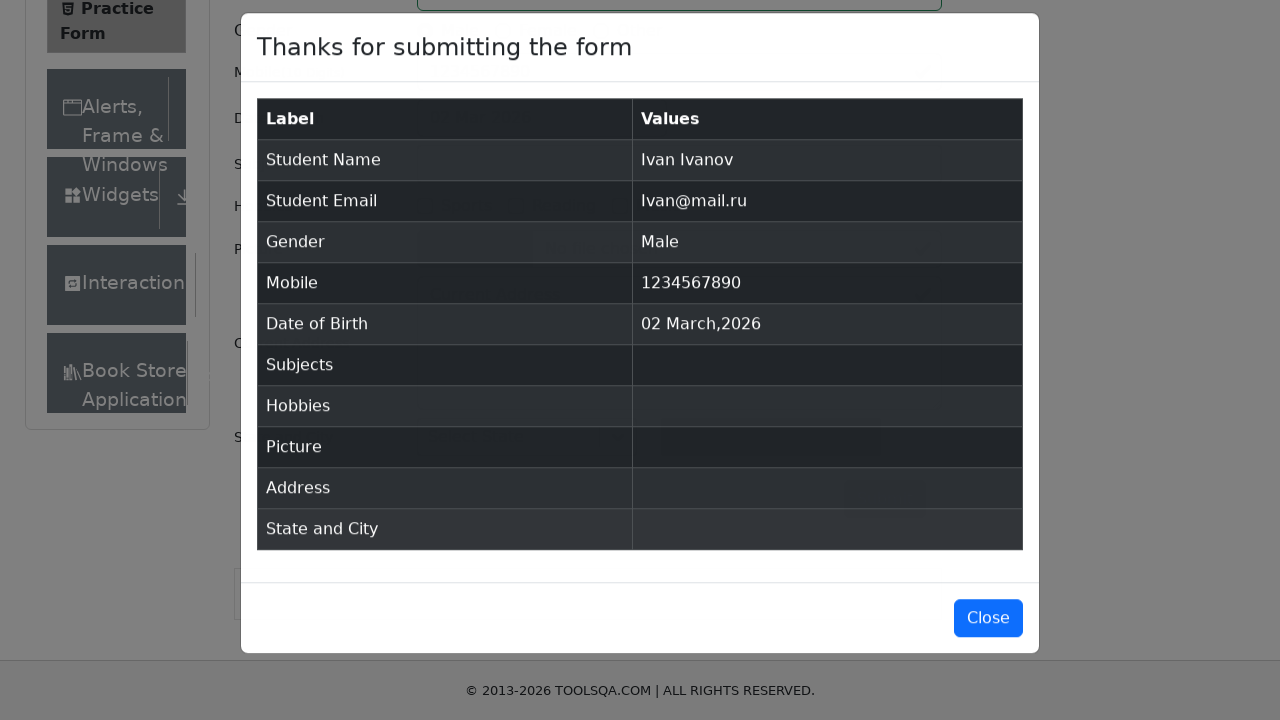

Success modal appeared with confirmation text
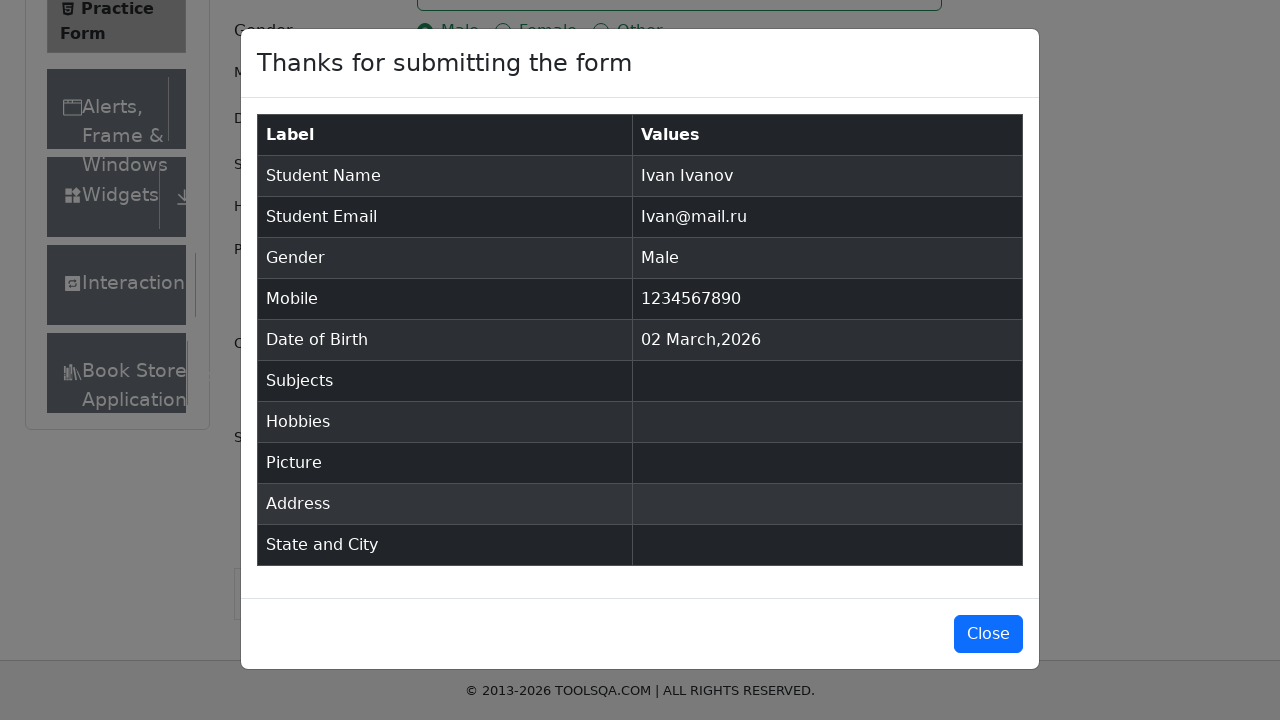

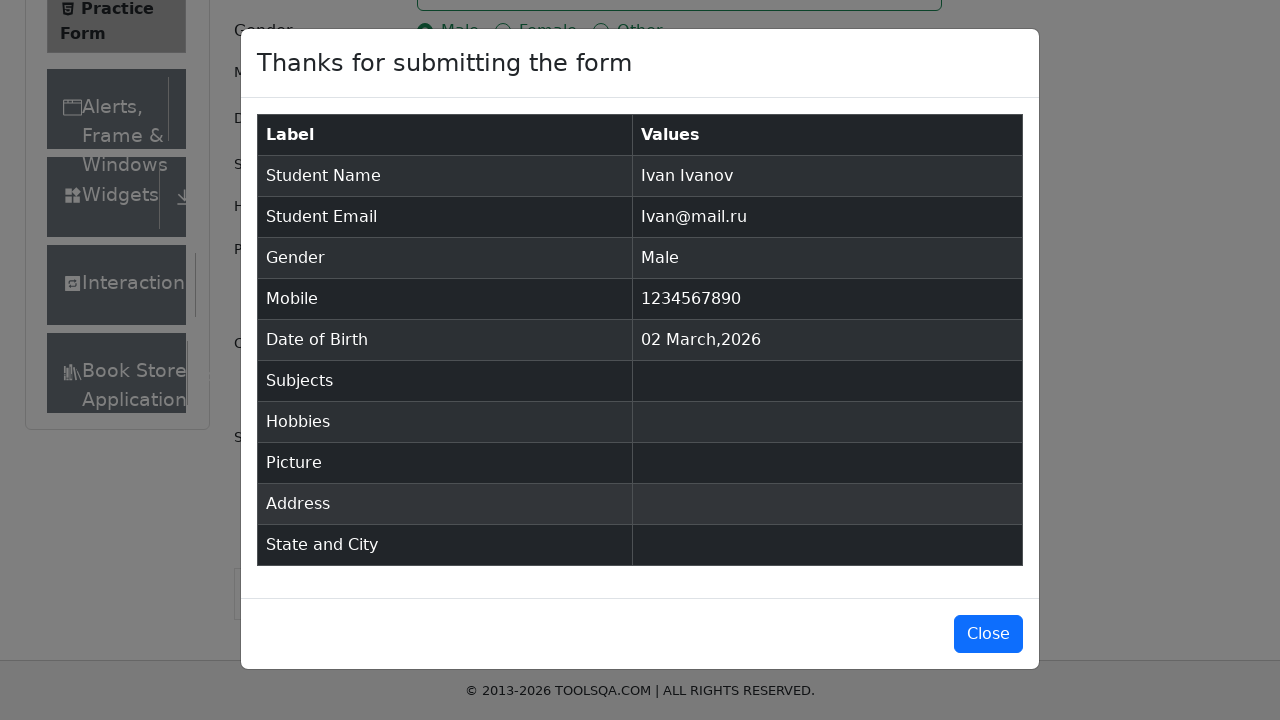